Tests the Turkish wholesale market price lookup page by filling a date field, clicking the search button, selecting the "All Pages" option, and clicking the Excel download button.

Starting URL: https://www.hal.gov.tr/Sayfalar/FiyatDetaylari.aspx

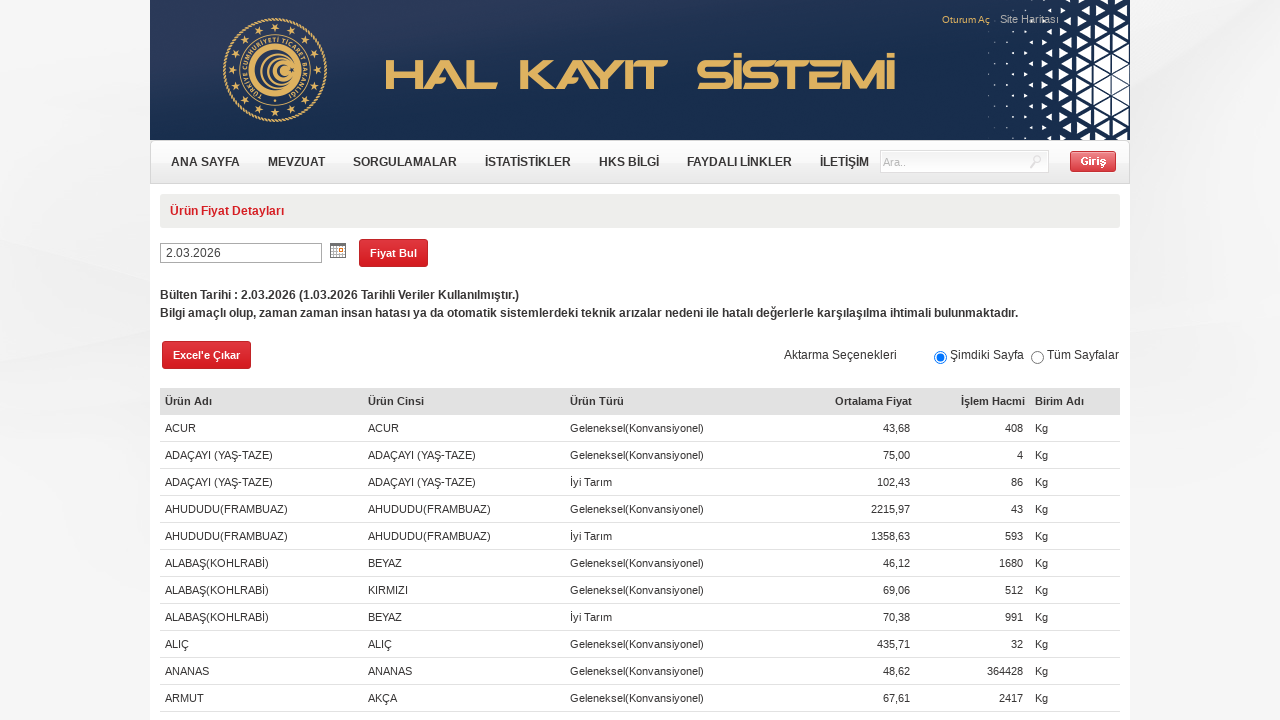

Cleared the date input field on #ctl00_ctl37_g_7e86b8d6_3aea_47cf_b1c1_939799a091e0_dateControl_dateControlDate
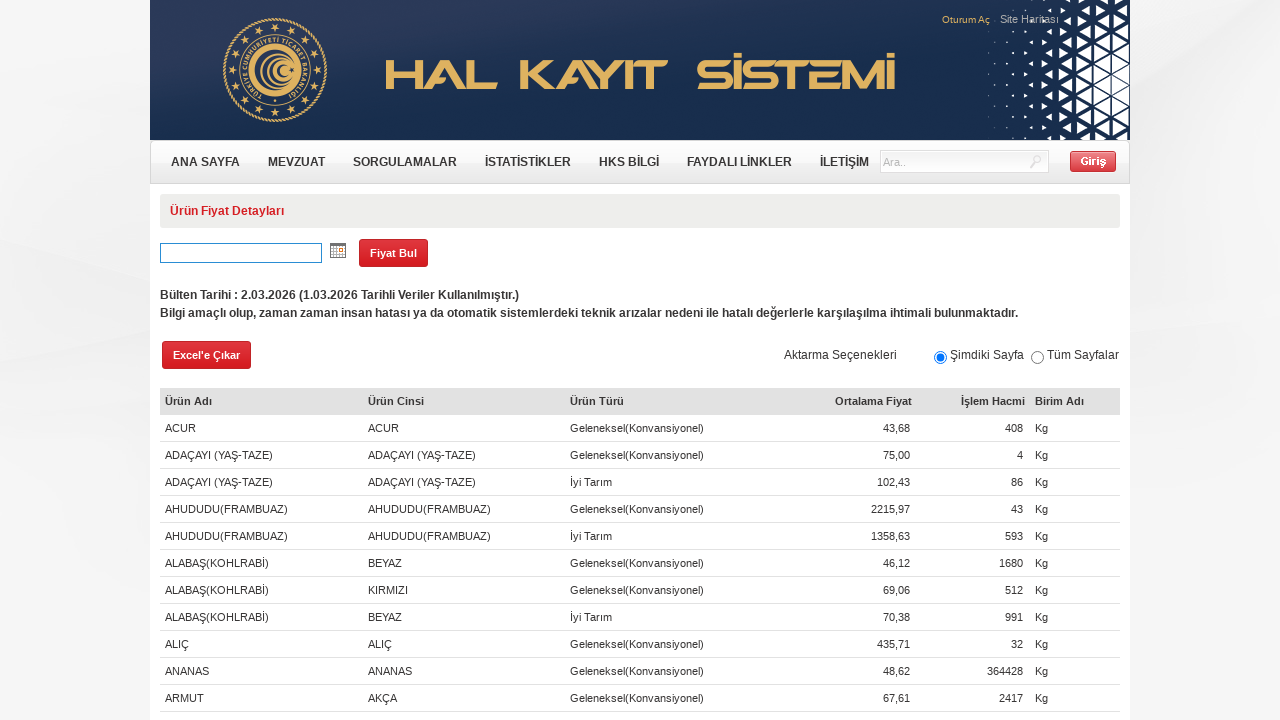

Filled date field with '15.06.2024' on #ctl00_ctl37_g_7e86b8d6_3aea_47cf_b1c1_939799a091e0_dateControl_dateControlDate
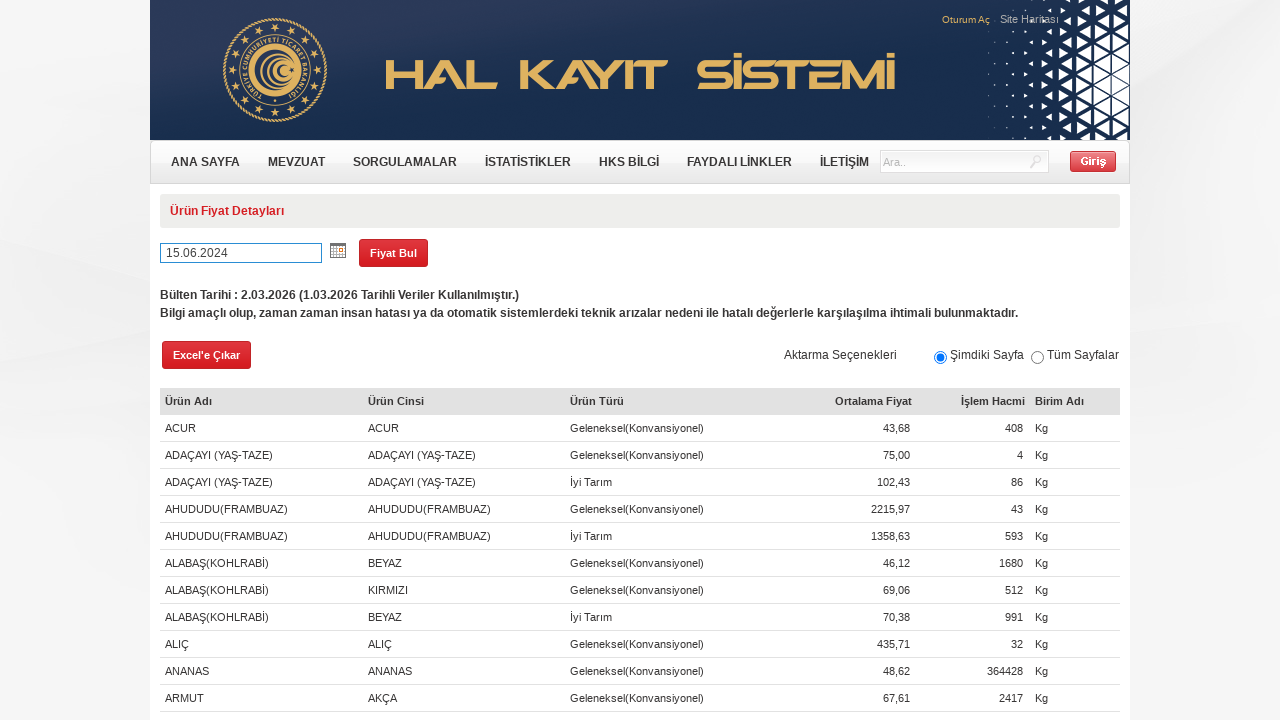

Clicked the 'Fiyat Bul' (Find Price) button at (394, 253) on #ctl00_ctl37_g_7e86b8d6_3aea_47cf_b1c1_939799a091e0_btnGet
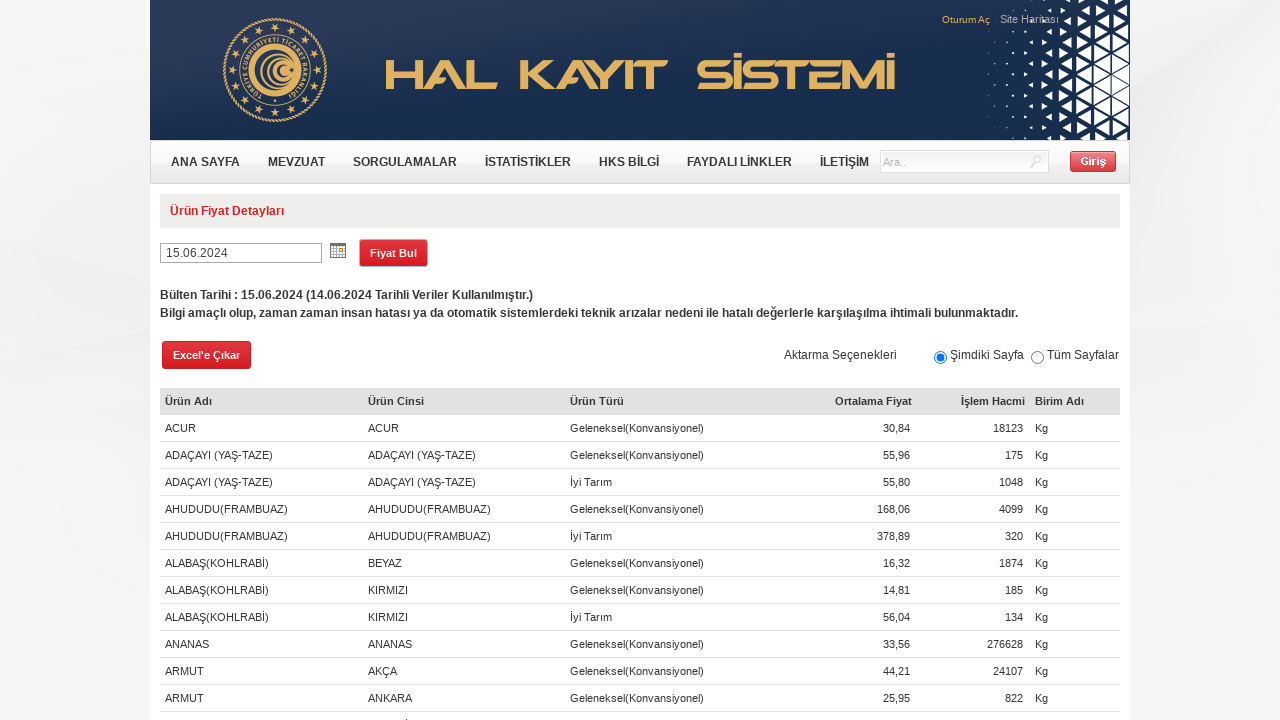

Waited 2 seconds for results to load
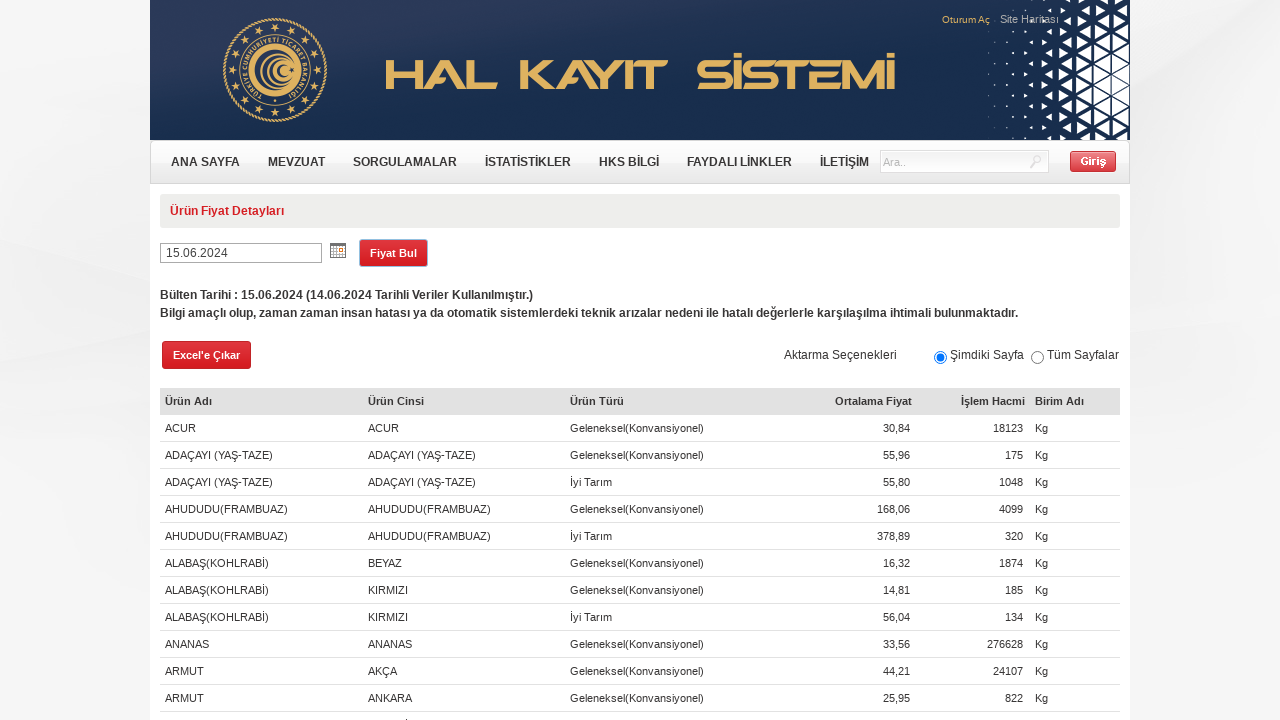

Clicked the 'All Pages' radio button at (1038, 357) on #ctl00_ctl37_g_7e86b8d6_3aea_47cf_b1c1_939799a091e0_rblExcelOptions_1
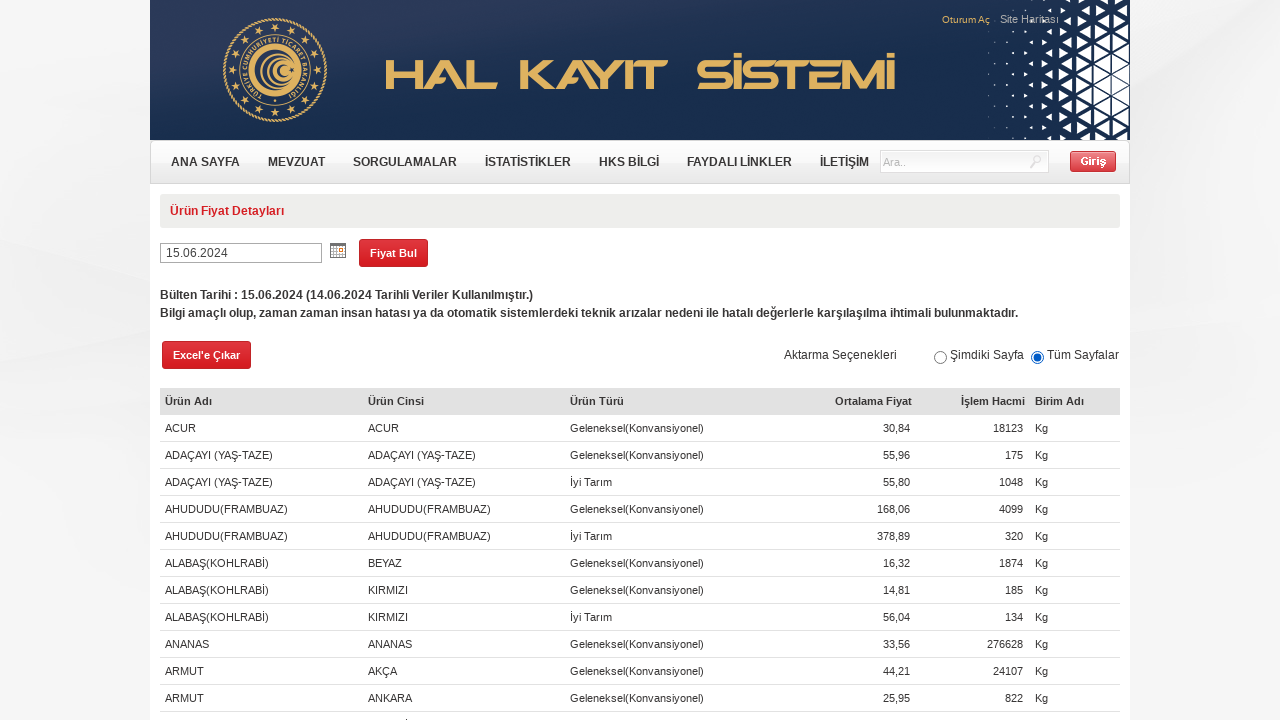

Clicked the 'Excel Indir' (Download Excel) button at (206, 355) on #ctl00_ctl37_g_7e86b8d6_3aea_47cf_b1c1_939799a091e0_btnExcel
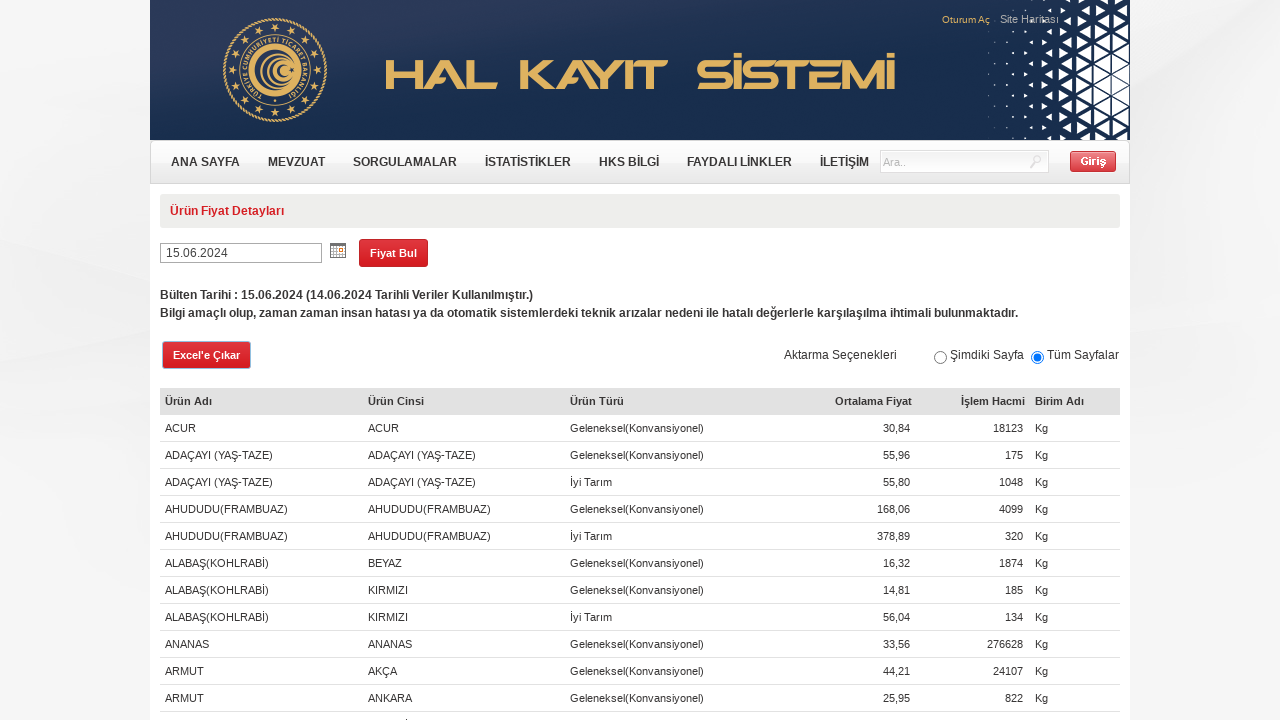

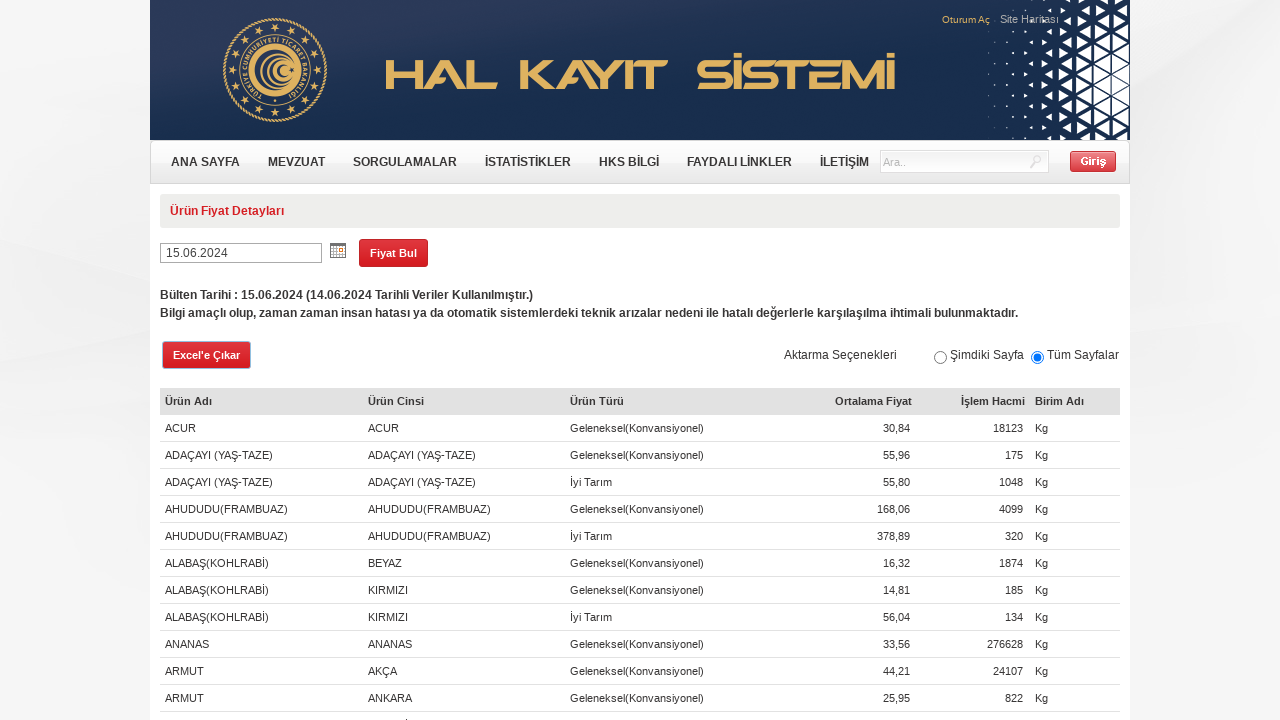